Tests the address input functionality on a practice form by entering an address into the textarea and verifying the input value

Starting URL: https://demoqa.com/automation-practice-form

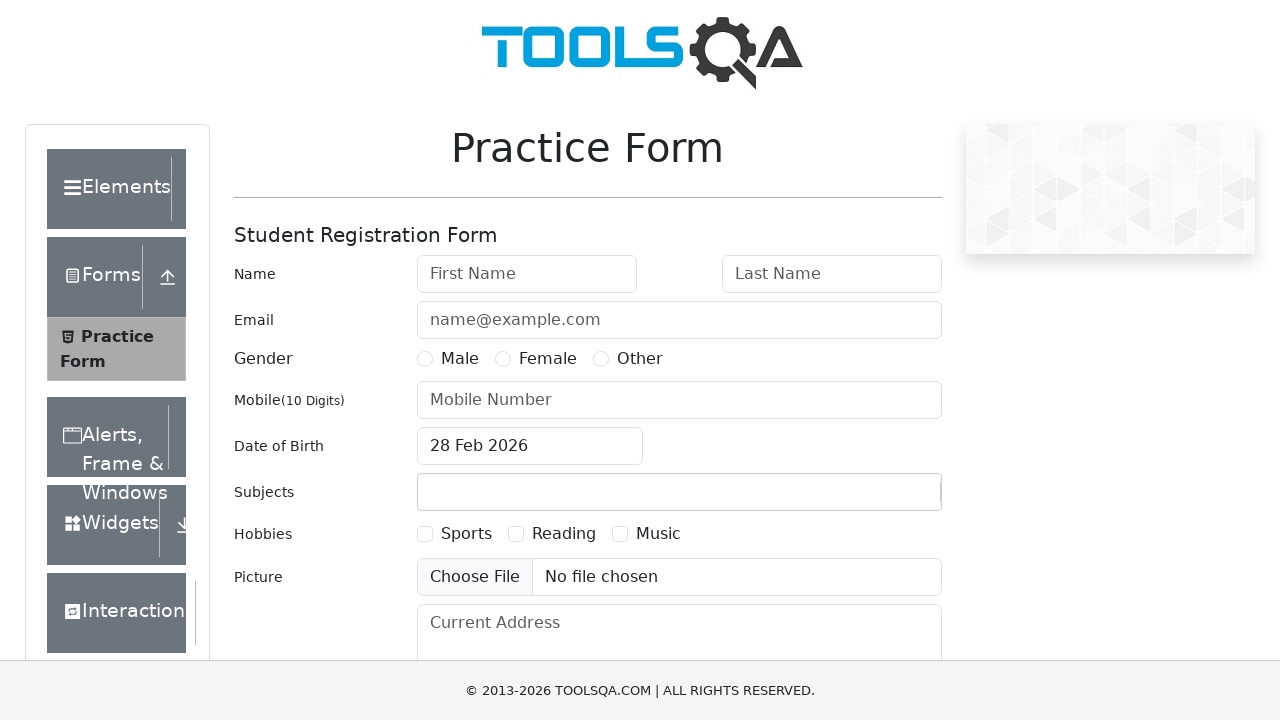

Waited for address textarea to load
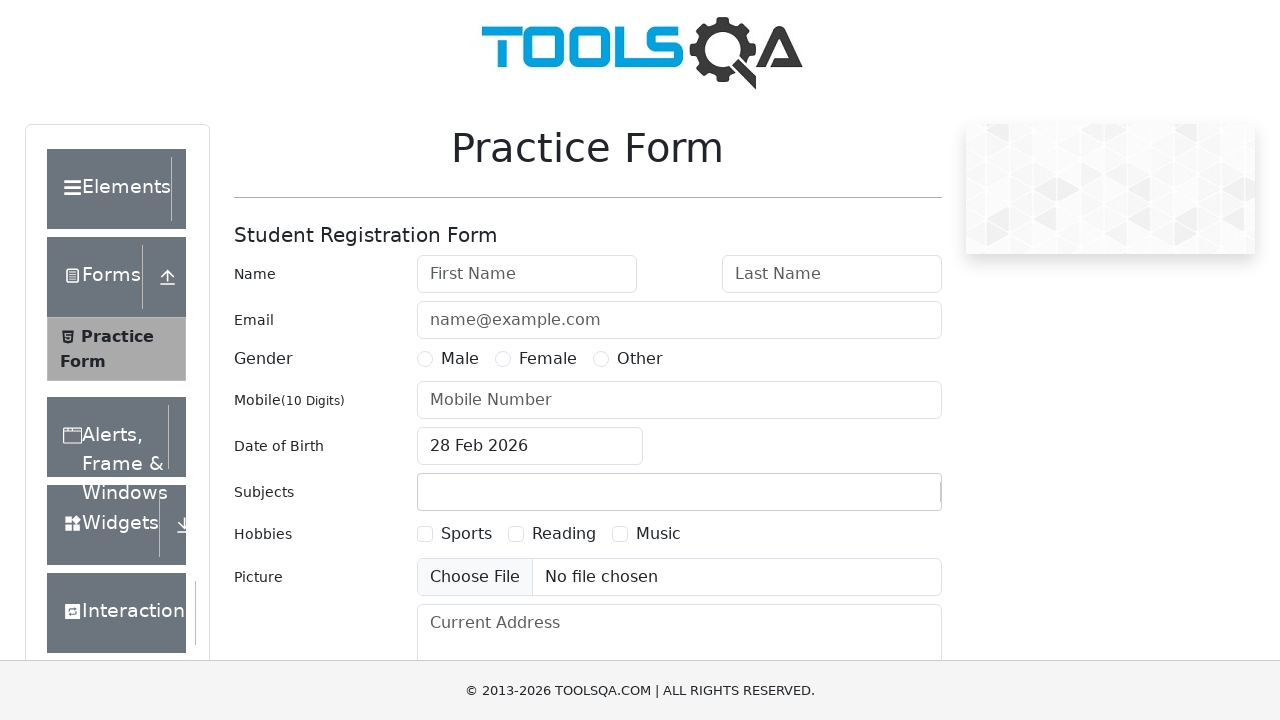

Filled address textarea with 'Manheim/Kolonya' on #currentAddress
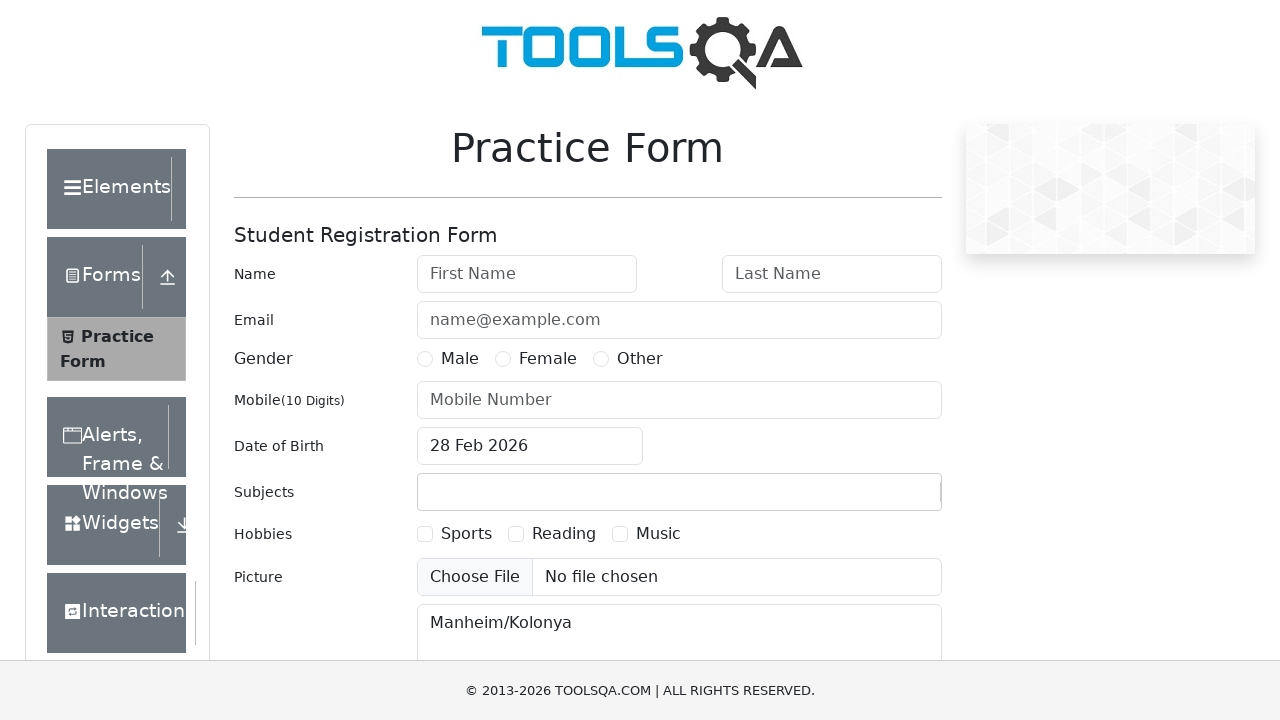

Retrieved address value from textarea
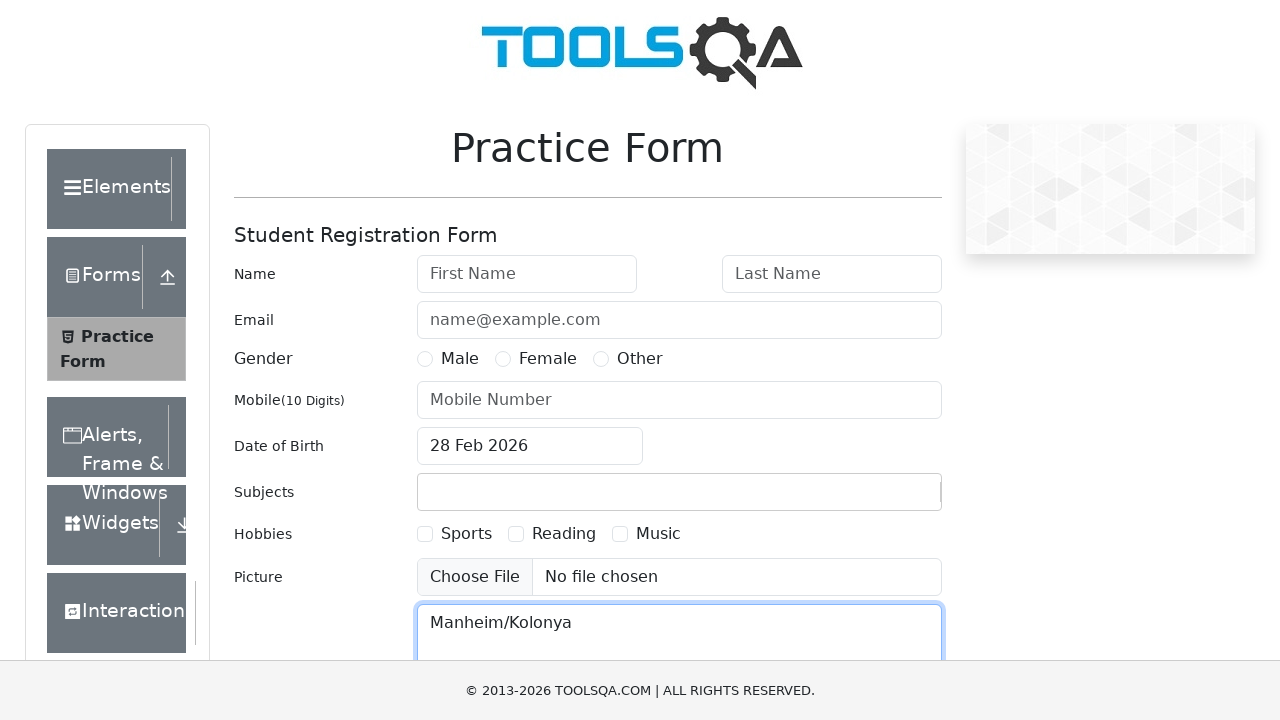

Verified address value matches expected input 'Manheim/Kolonya'
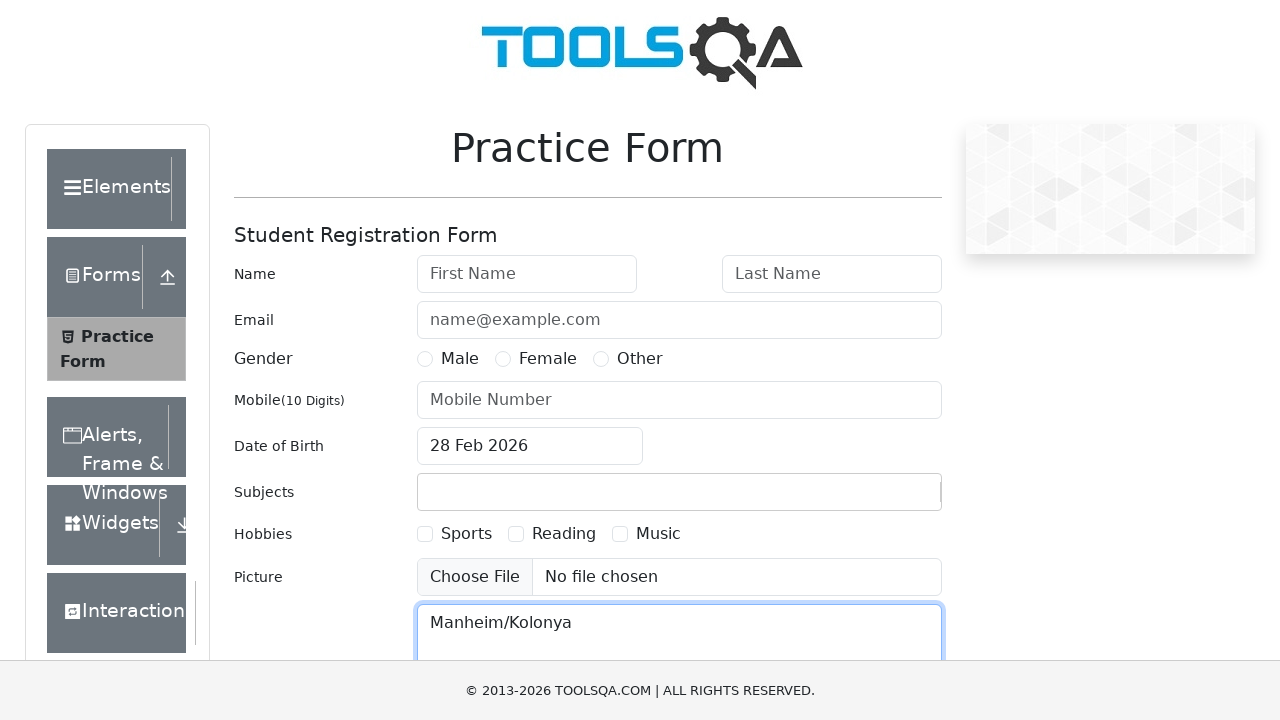

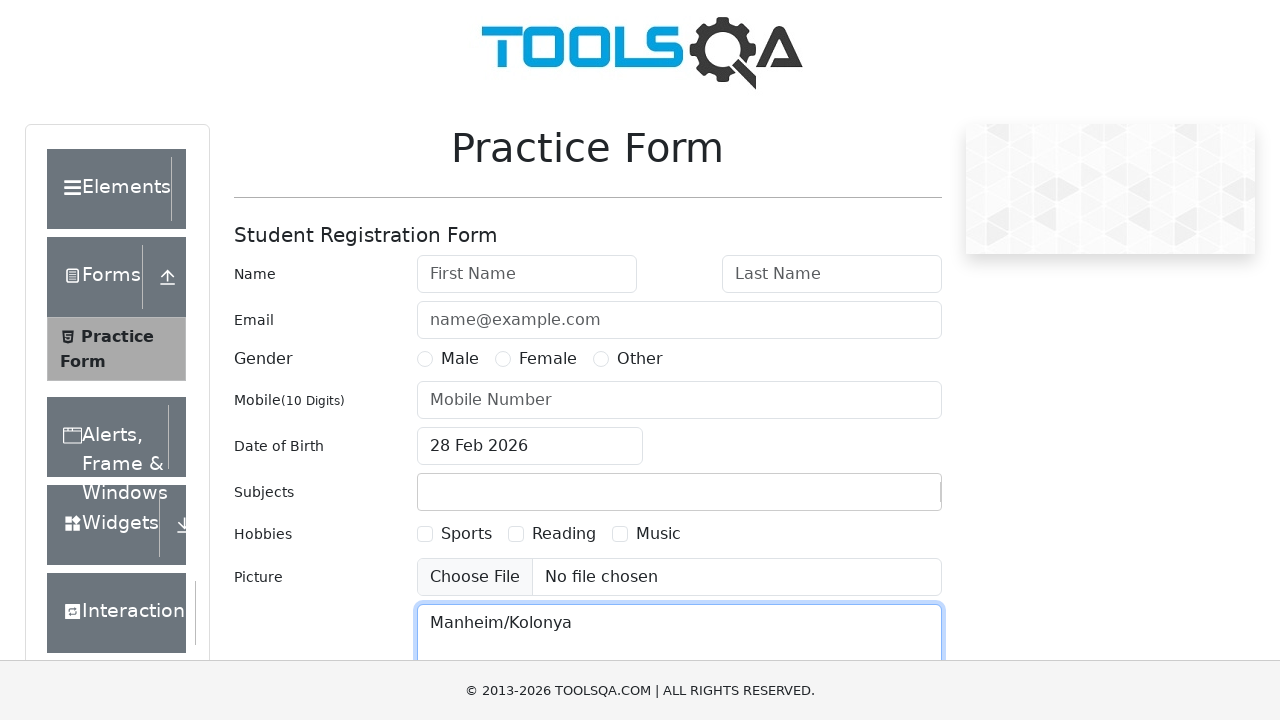